Tests dynamic form controls by checking an input field's enabled state, toggling it to enabled, and entering text into it

Starting URL: https://v1.training-support.net/selenium/dynamic-controls

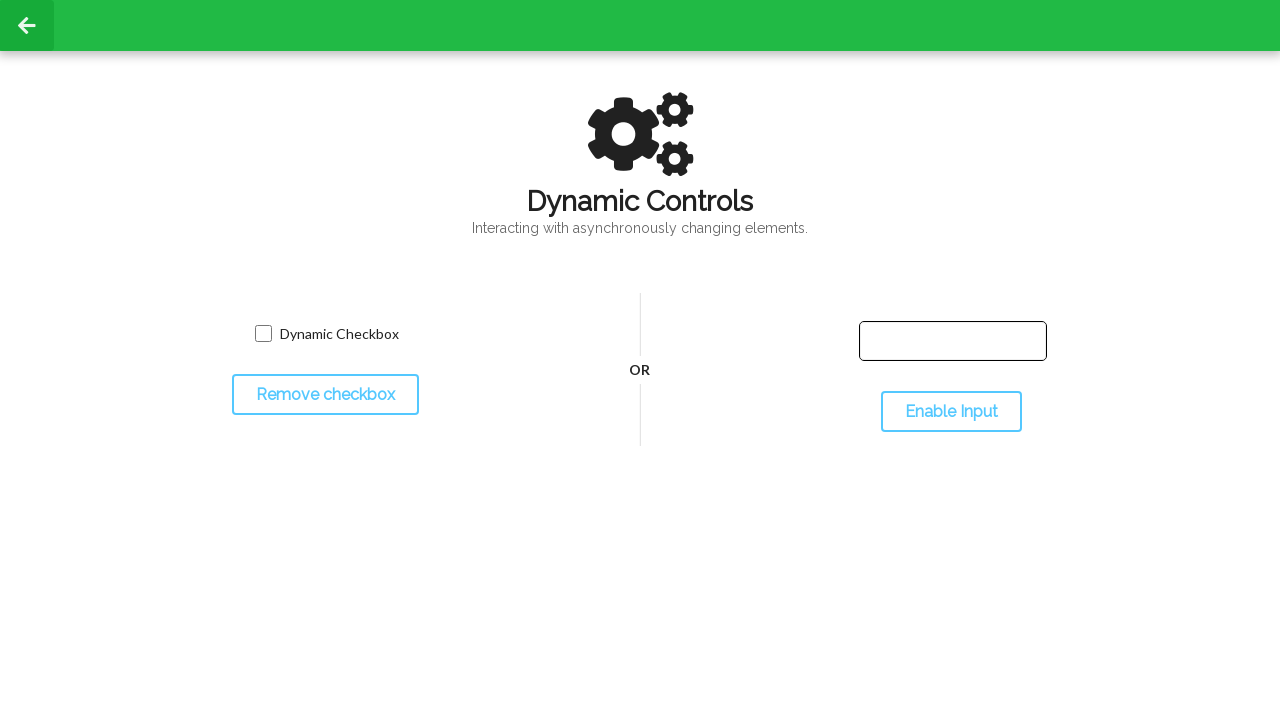

Verified input field is initially disabled
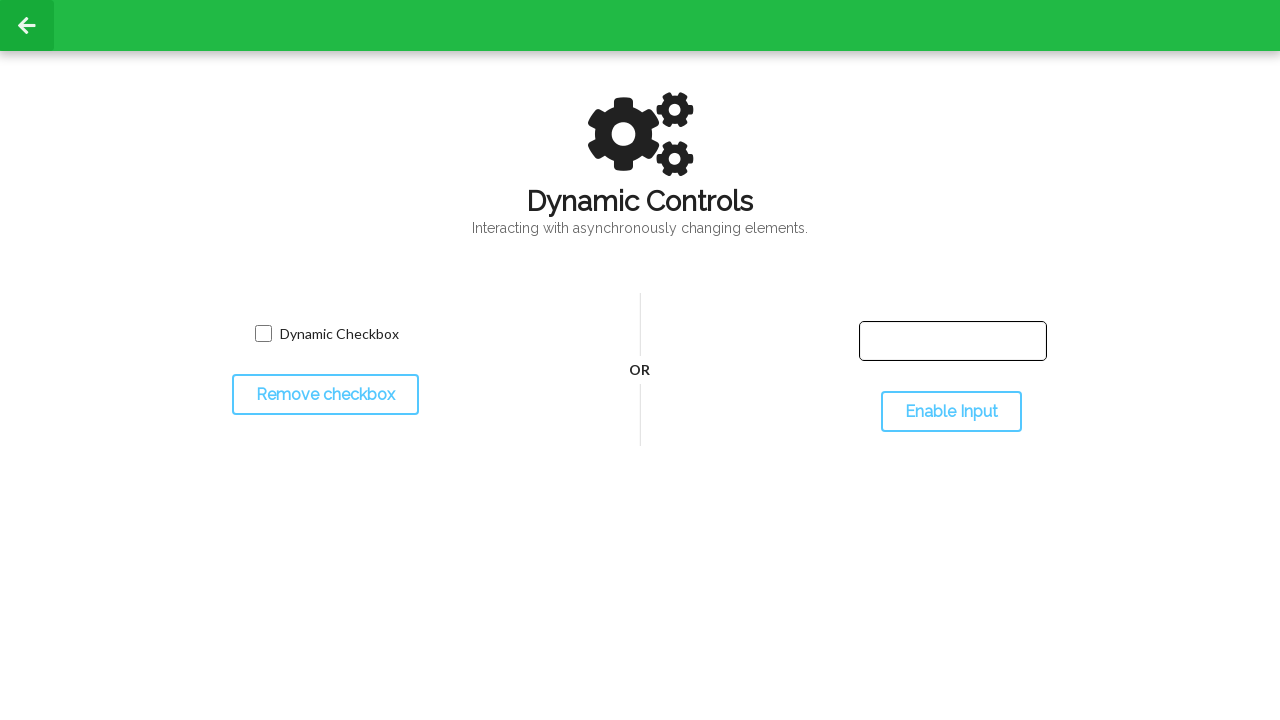

Clicked toggle button to enable input field at (951, 412) on #toggleInput
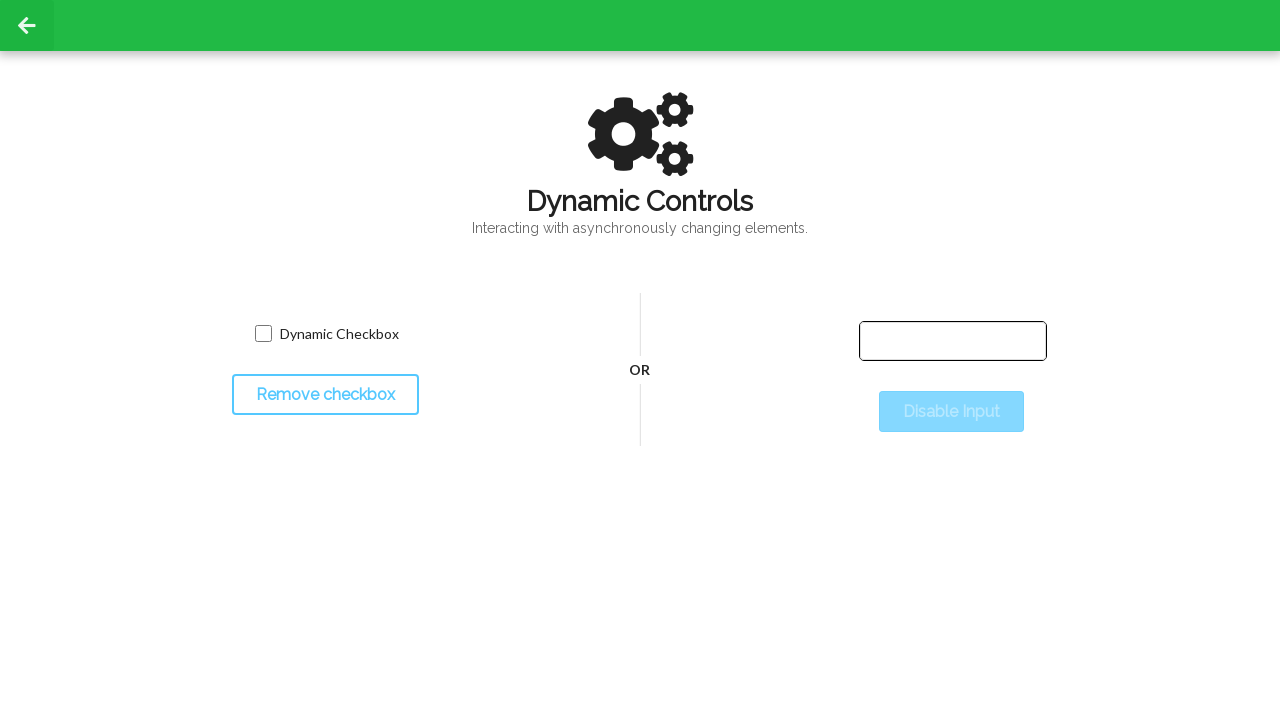

Waited for input field to be enabled
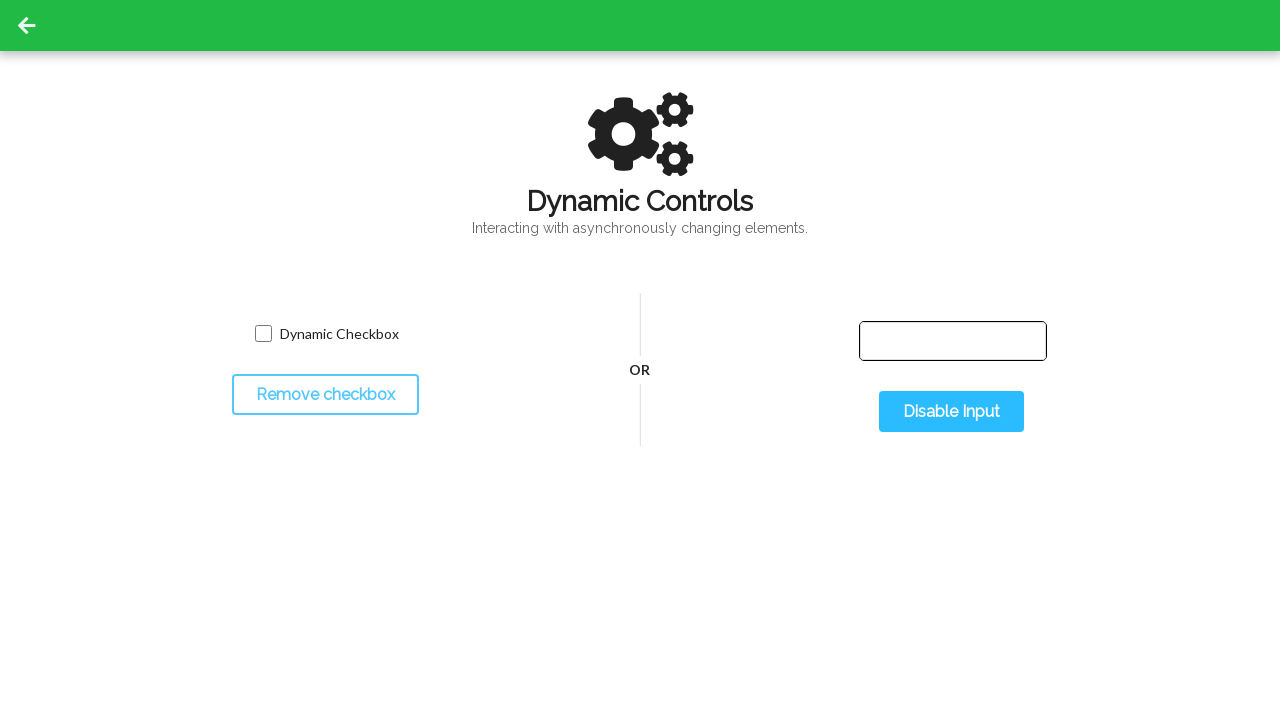

Entered 'test' into the input field on #input-text
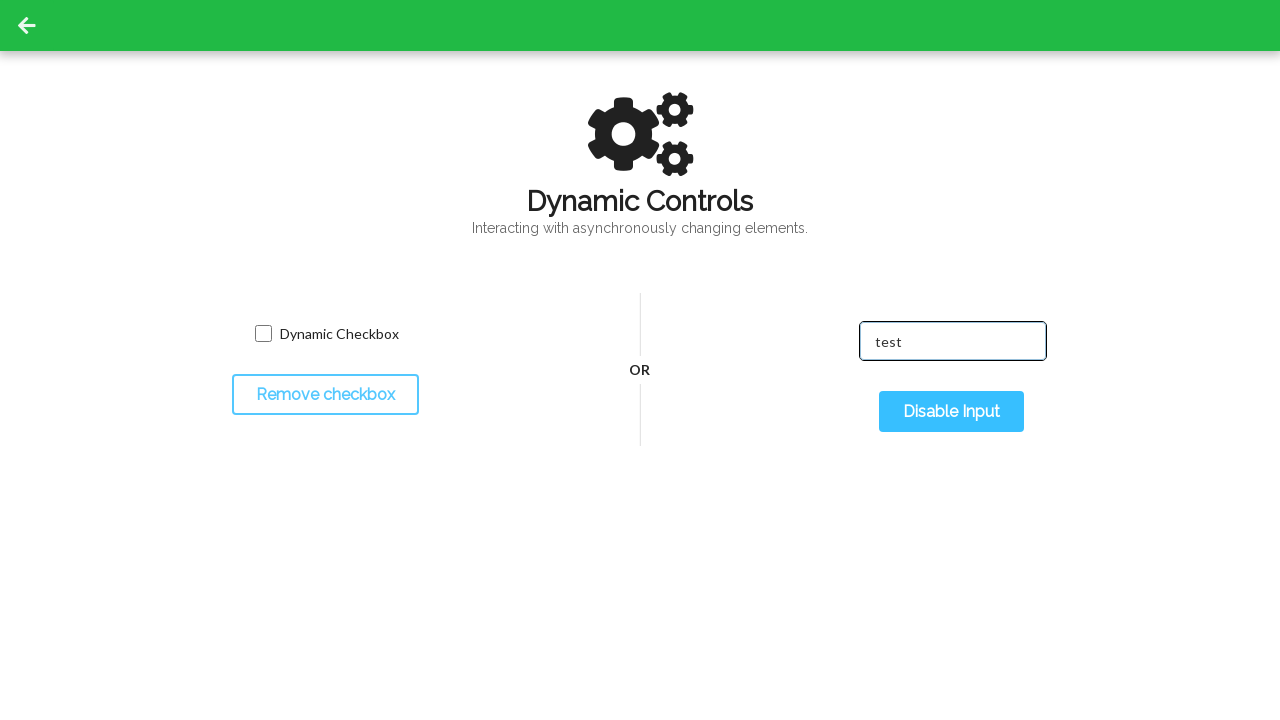

Verified input field is now enabled
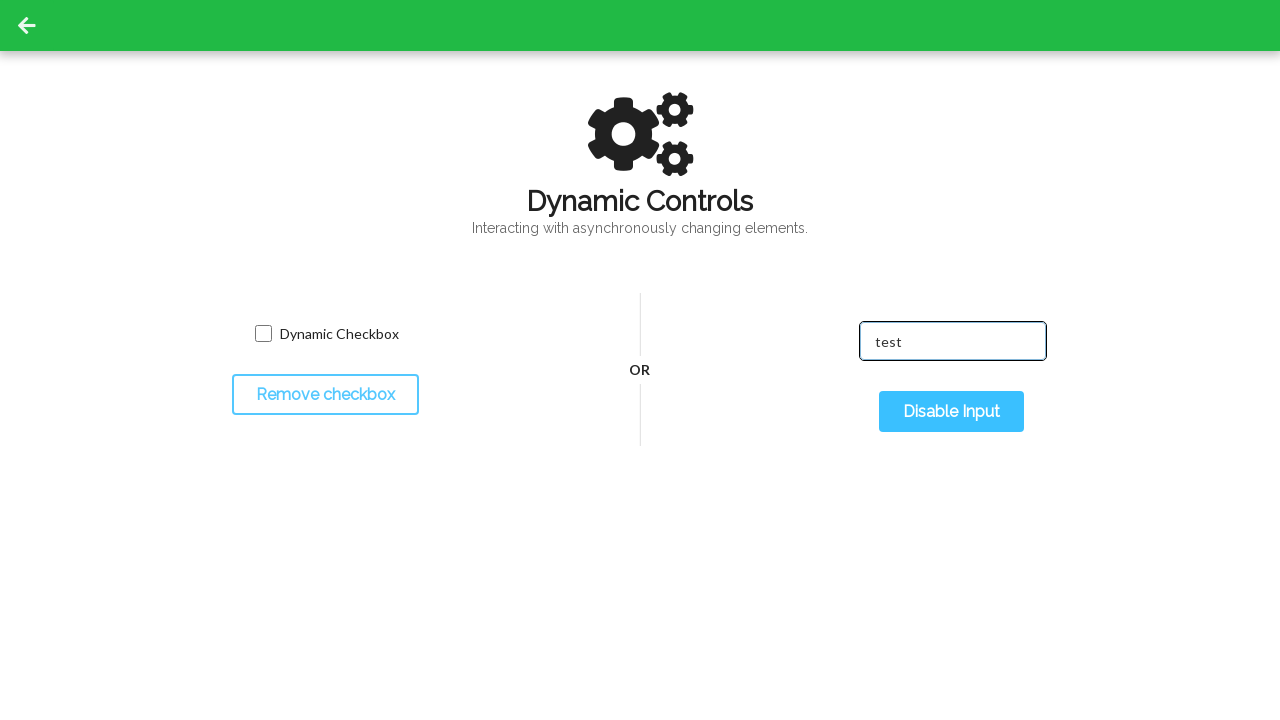

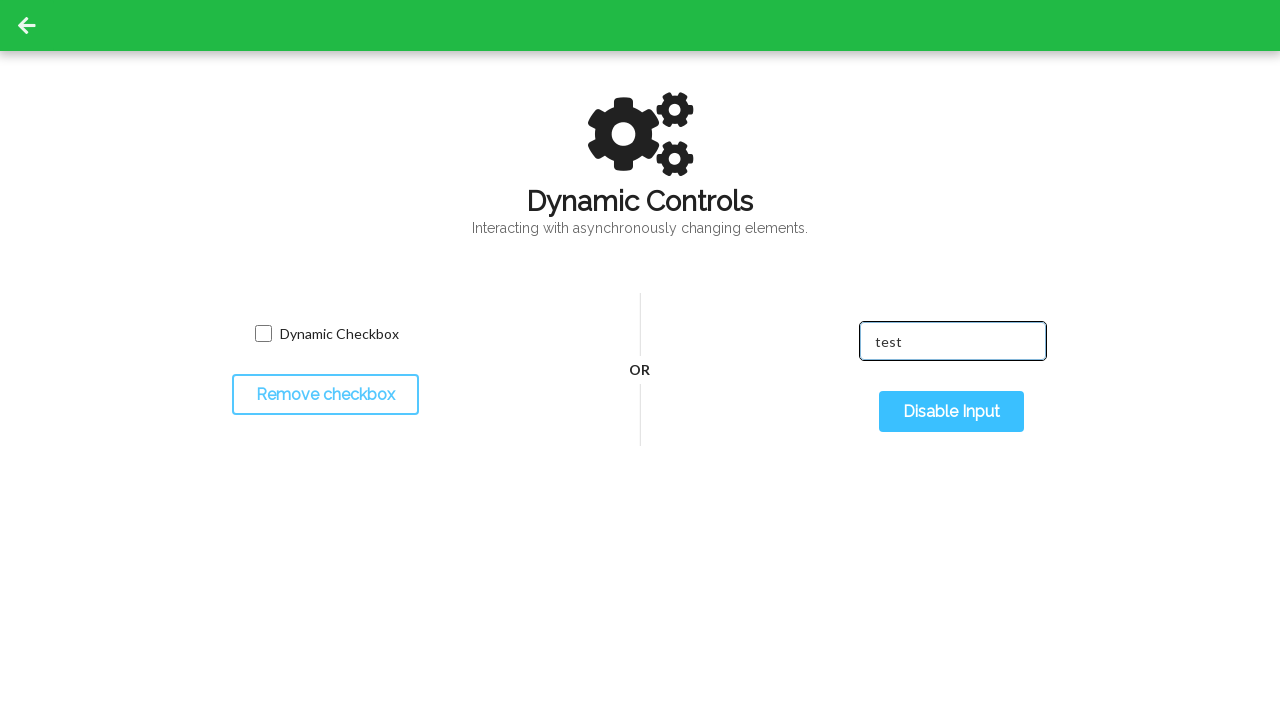